Clicks the GitHub link in the navbar and verifies the repository name is "webdriverio"

Starting URL: https://webdriver.io/

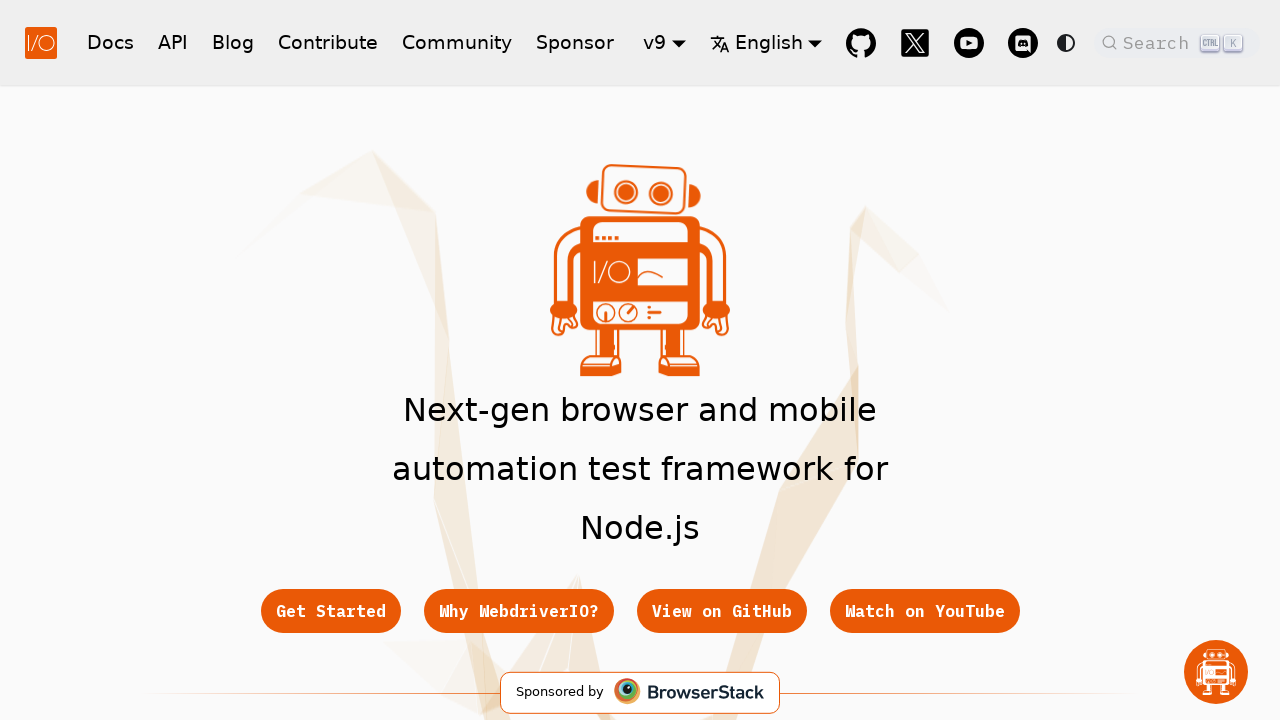

Clicked GitHub link in navbar at (861, 42) on a[href='https://github.com/webdriverio/webdriverio']
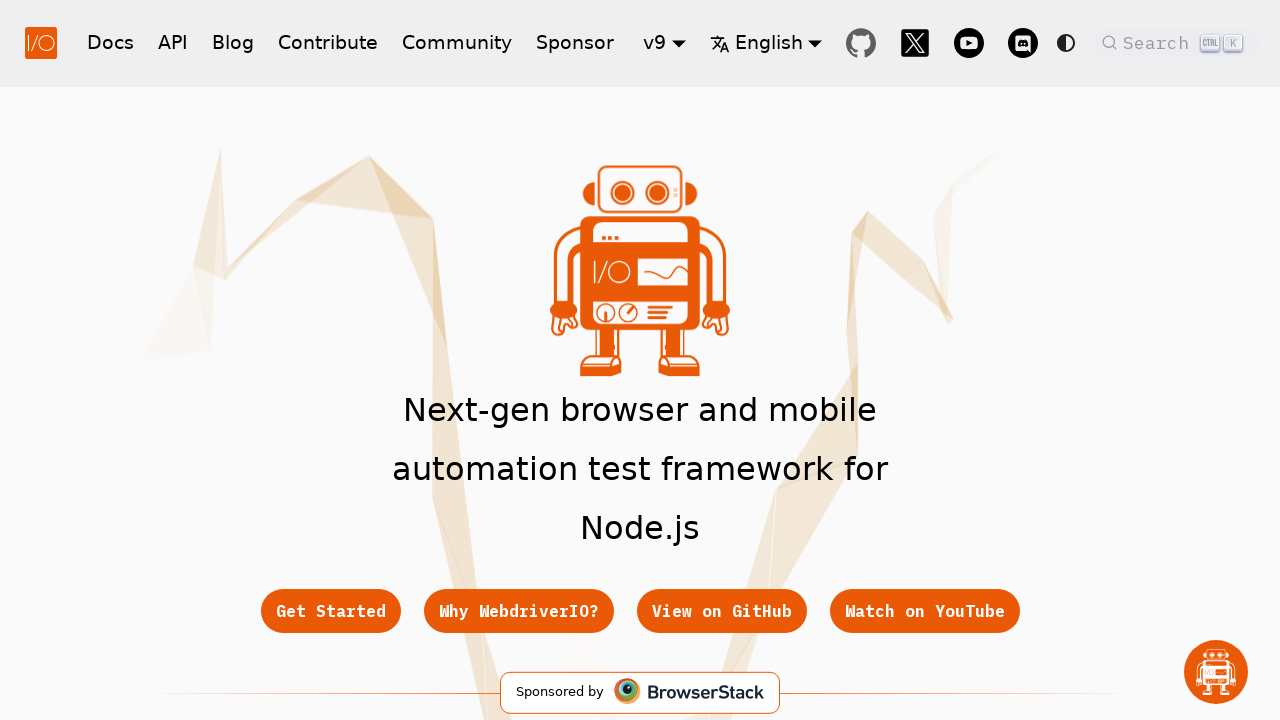

GitHub repository page loaded
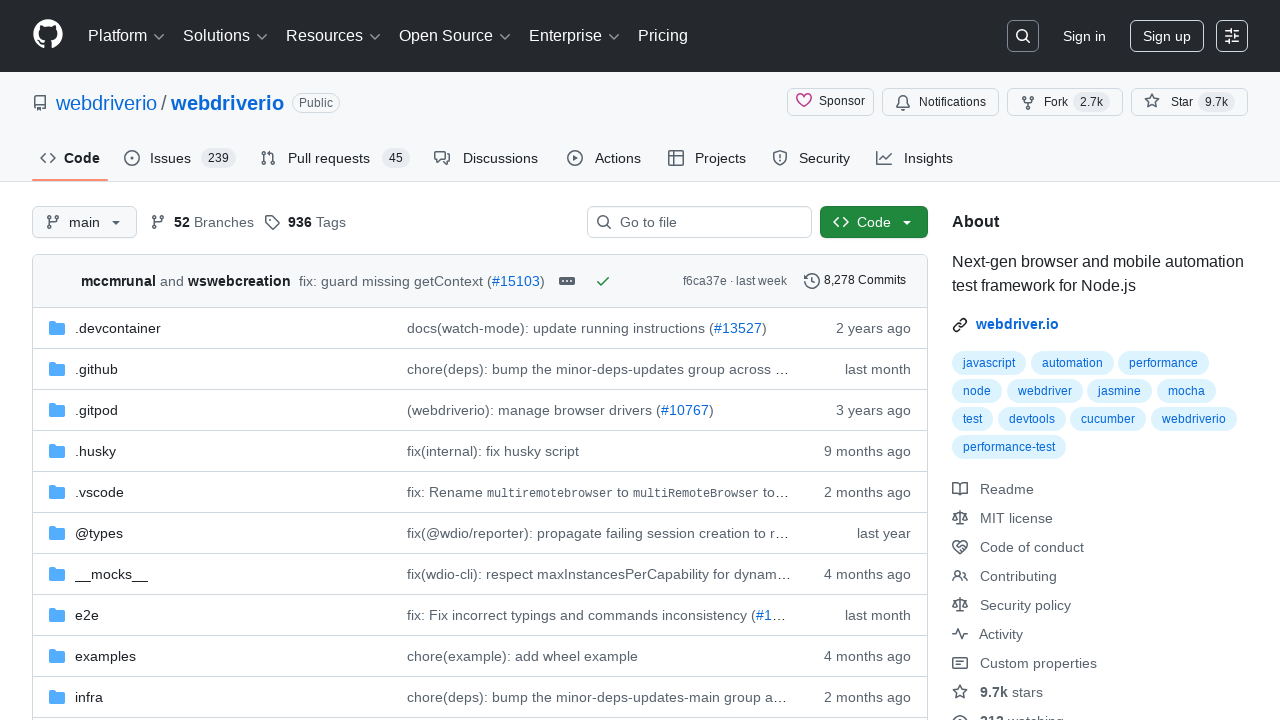

Verified repository name contains 'webdriverio'
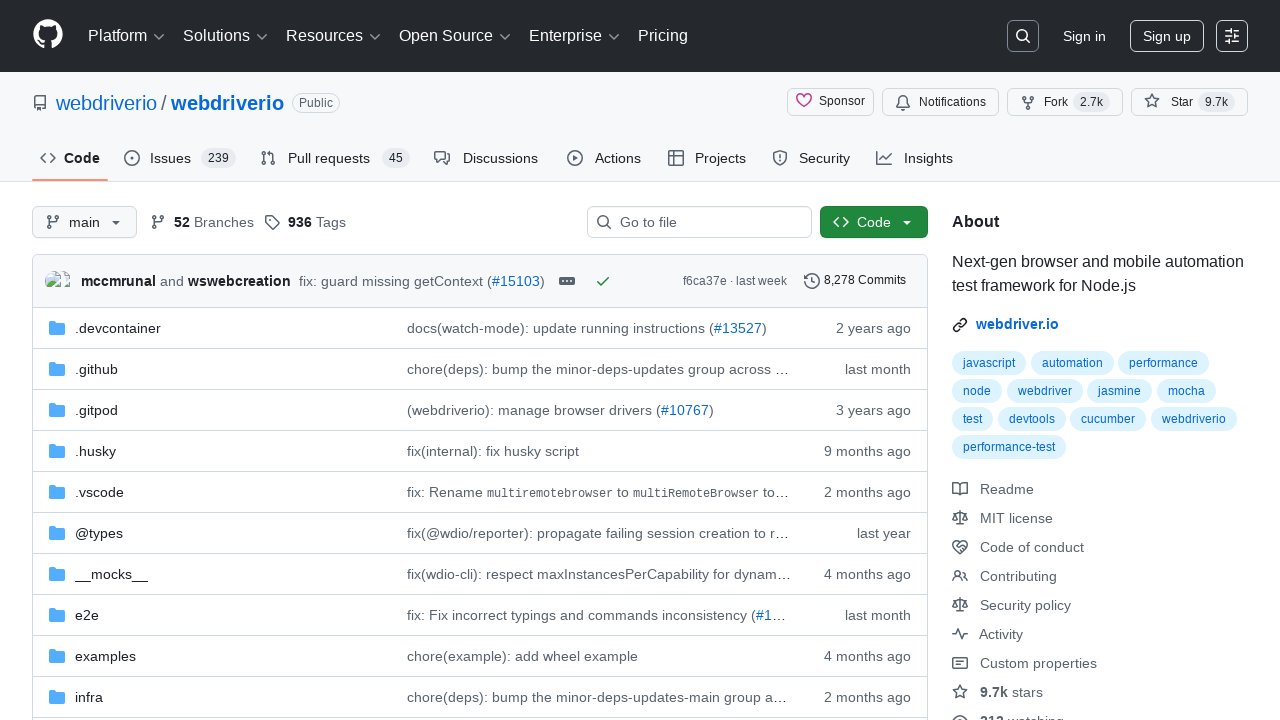

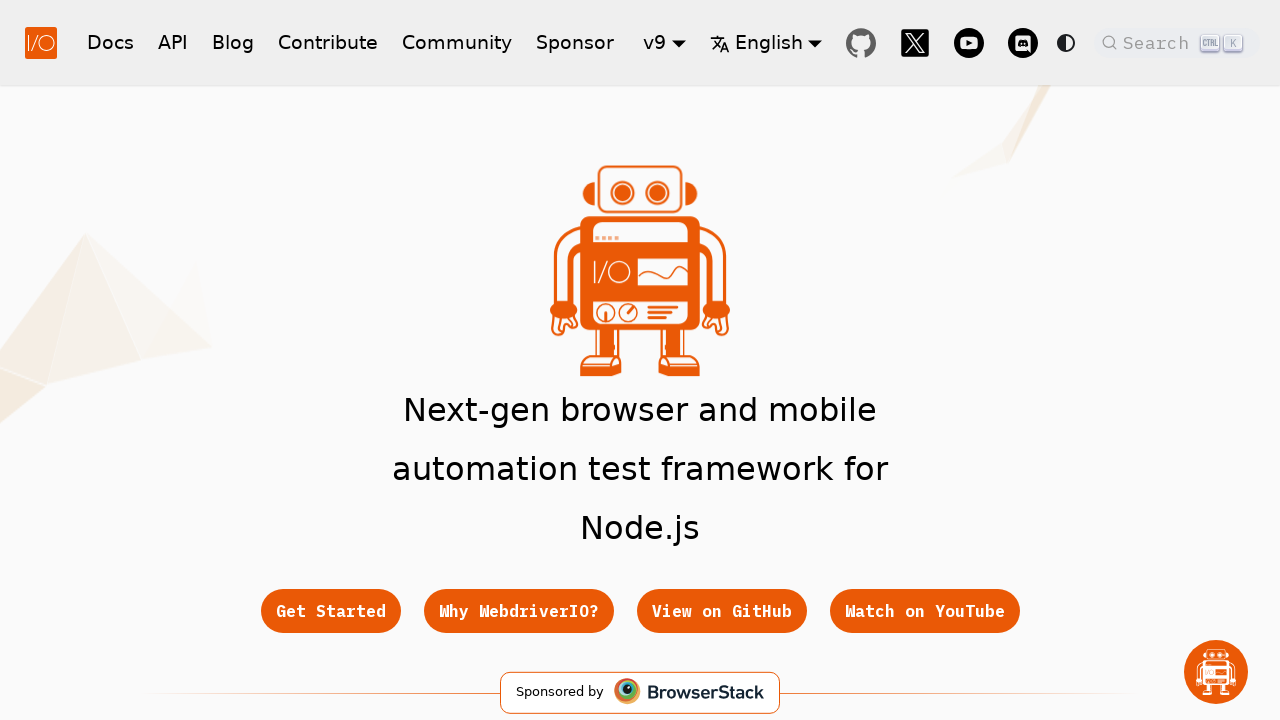